Opens the web form and verifies that a disabled input field exists and is not editable

Starting URL: https://bonigarcia.dev/selenium-webdriver-java/

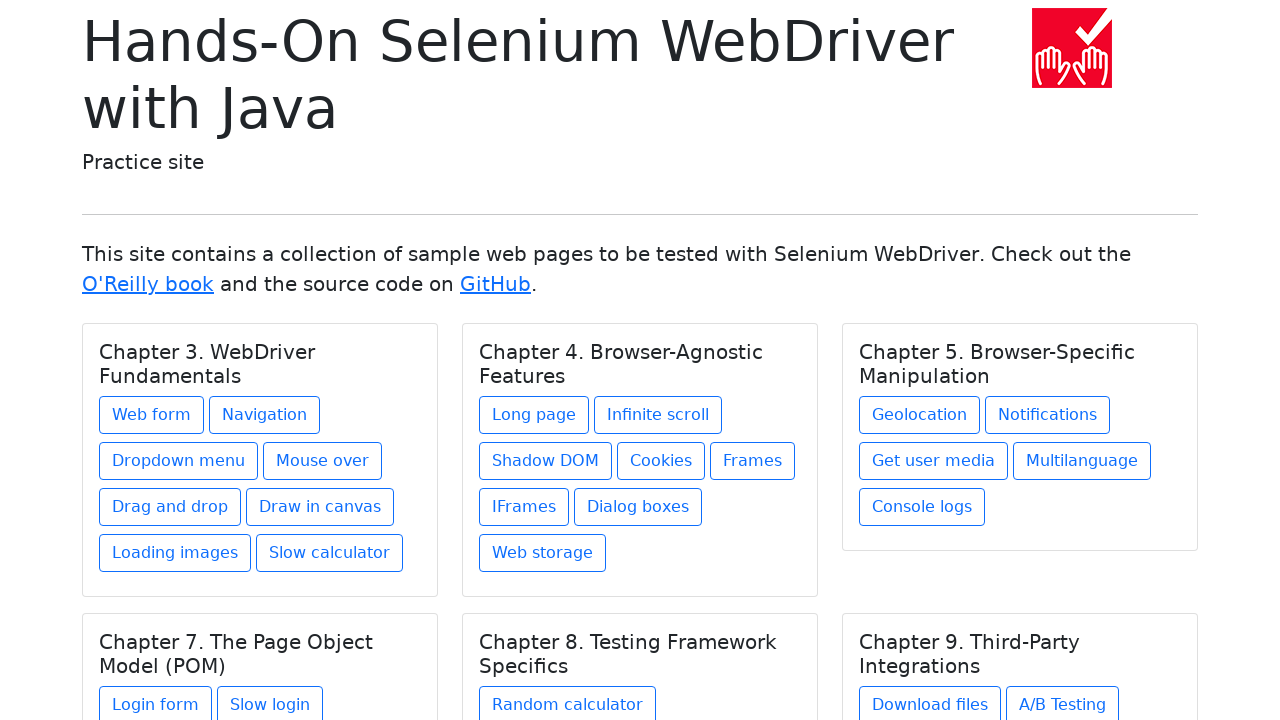

Clicked on Web Form link at (152, 415) on a[href='web-form.html']
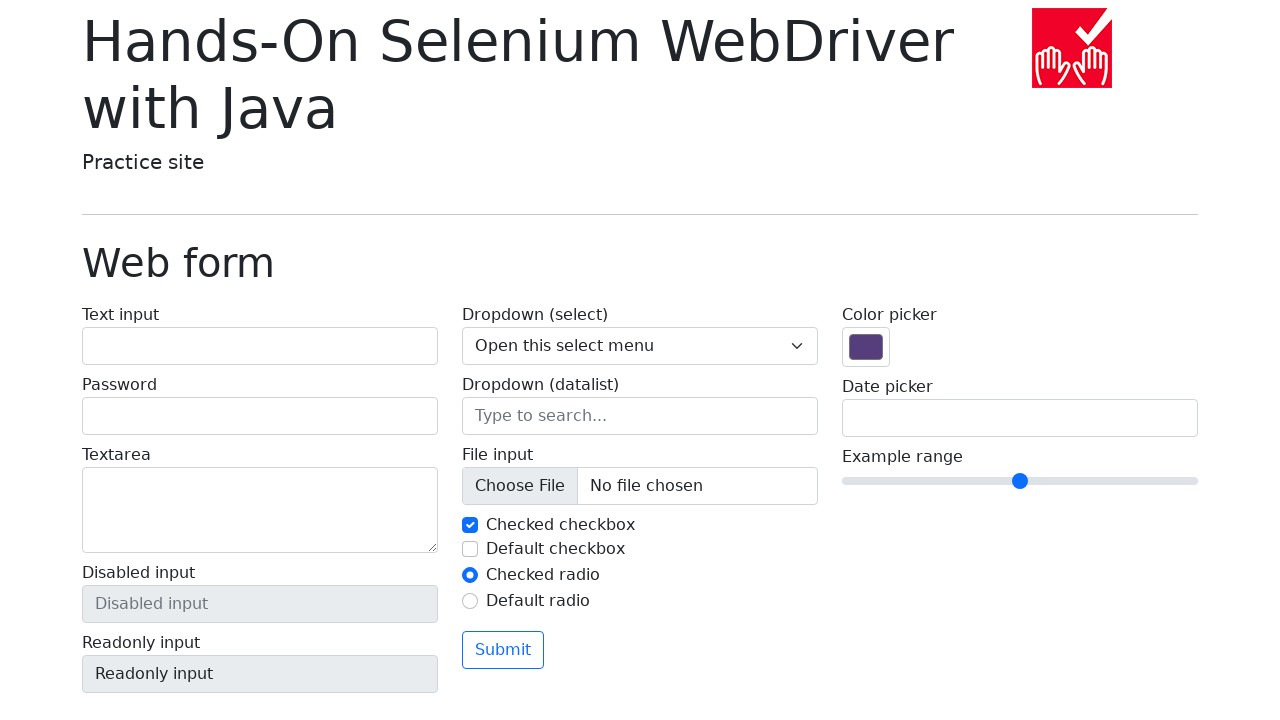

Located disabled input field
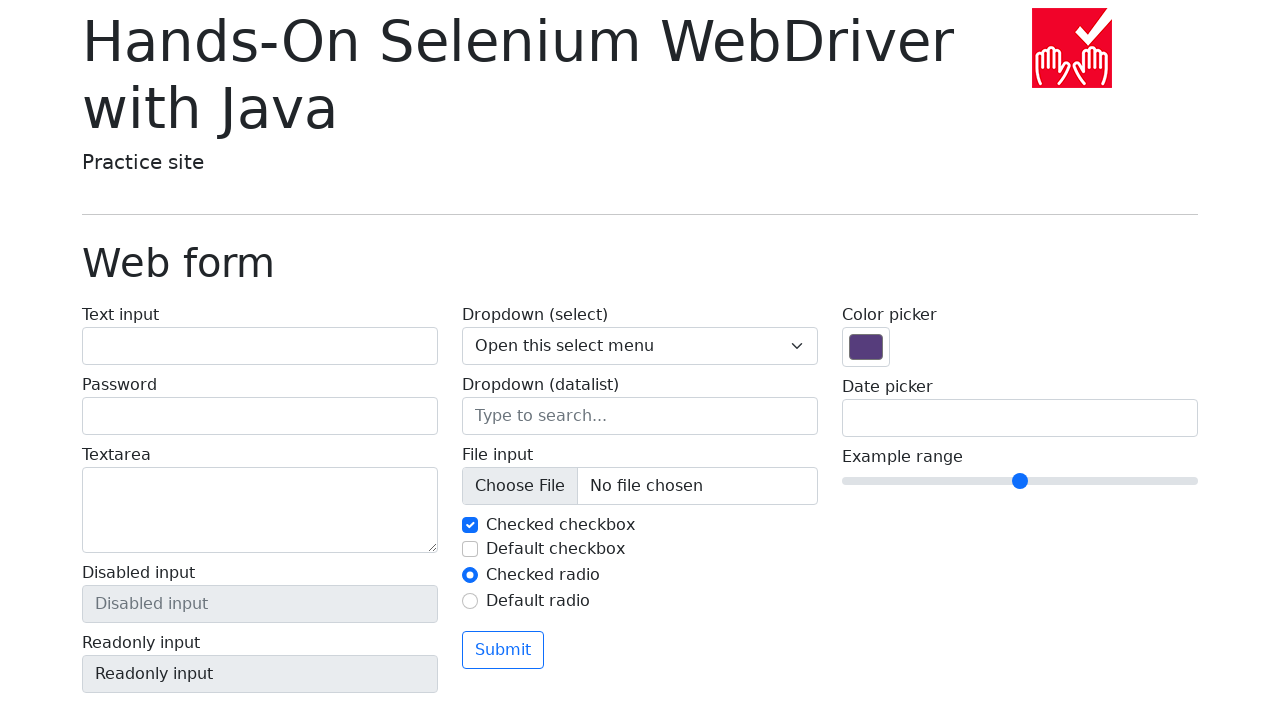

Disabled input field is now visible
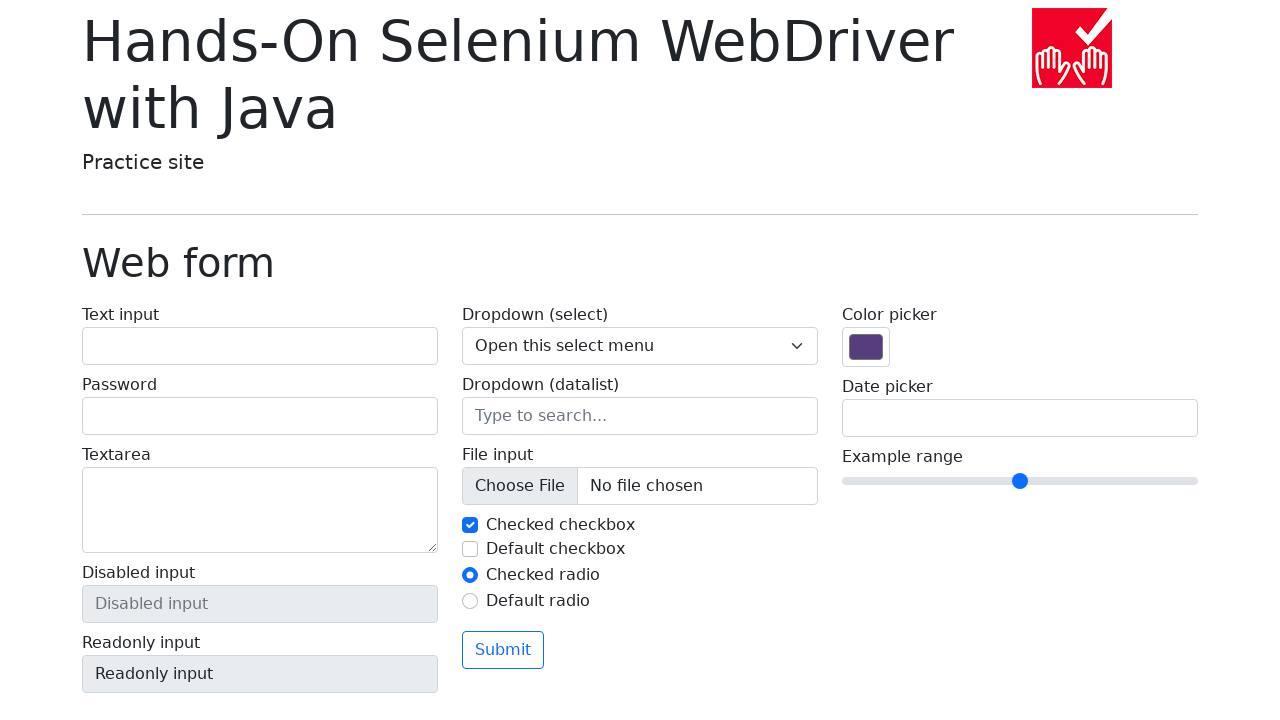

Verified that the input field is disabled and not editable
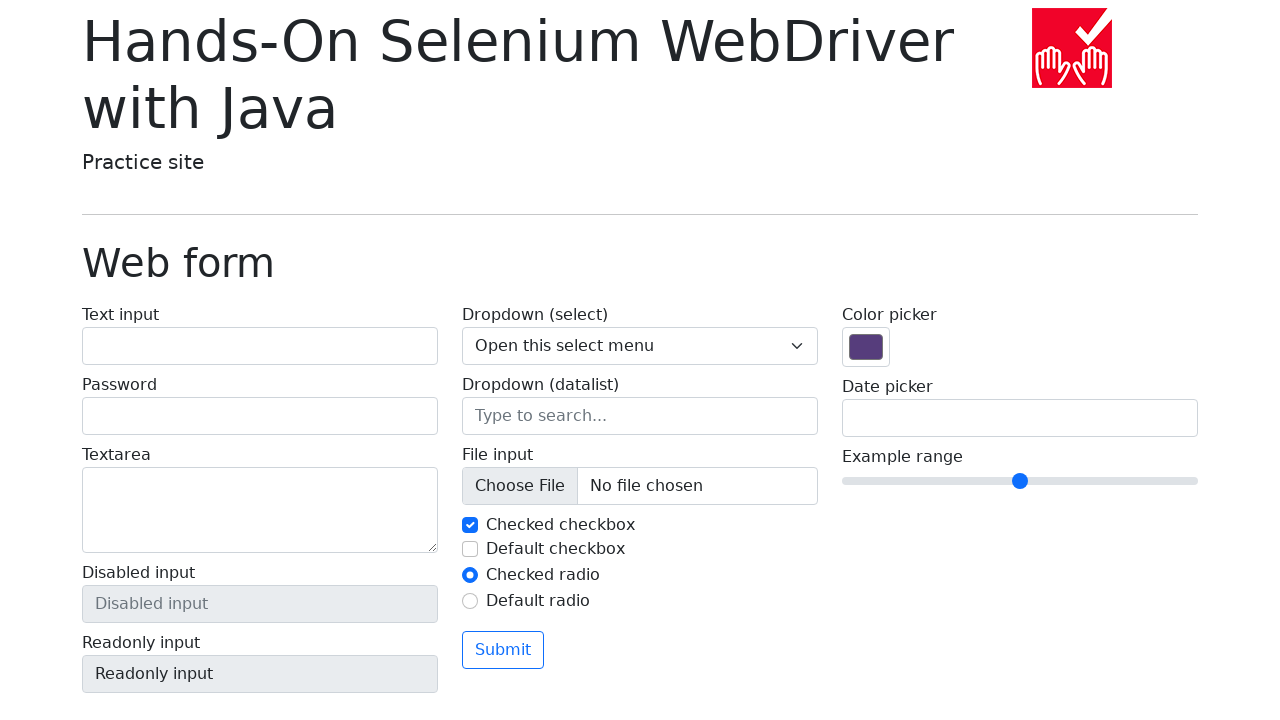

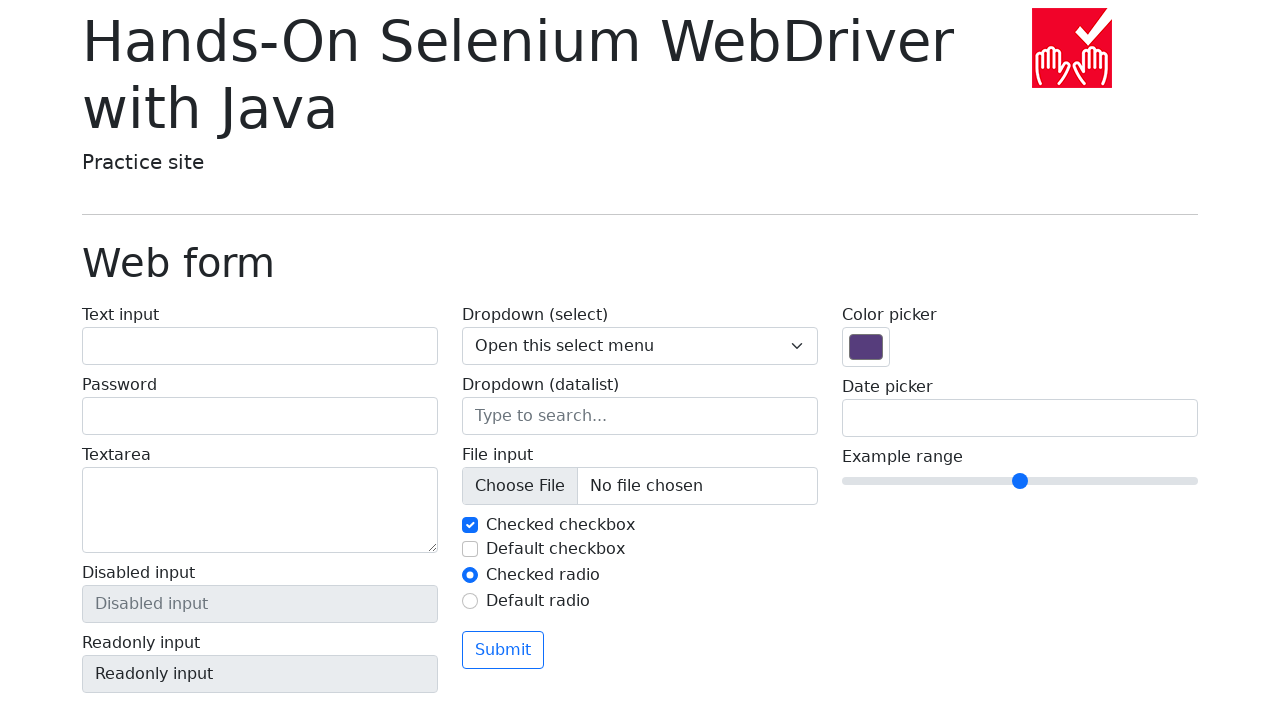